Tests keyboard key press functionality by sending space and left arrow keys to an element and verifying the displayed result text

Starting URL: http://the-internet.herokuapp.com/key_presses

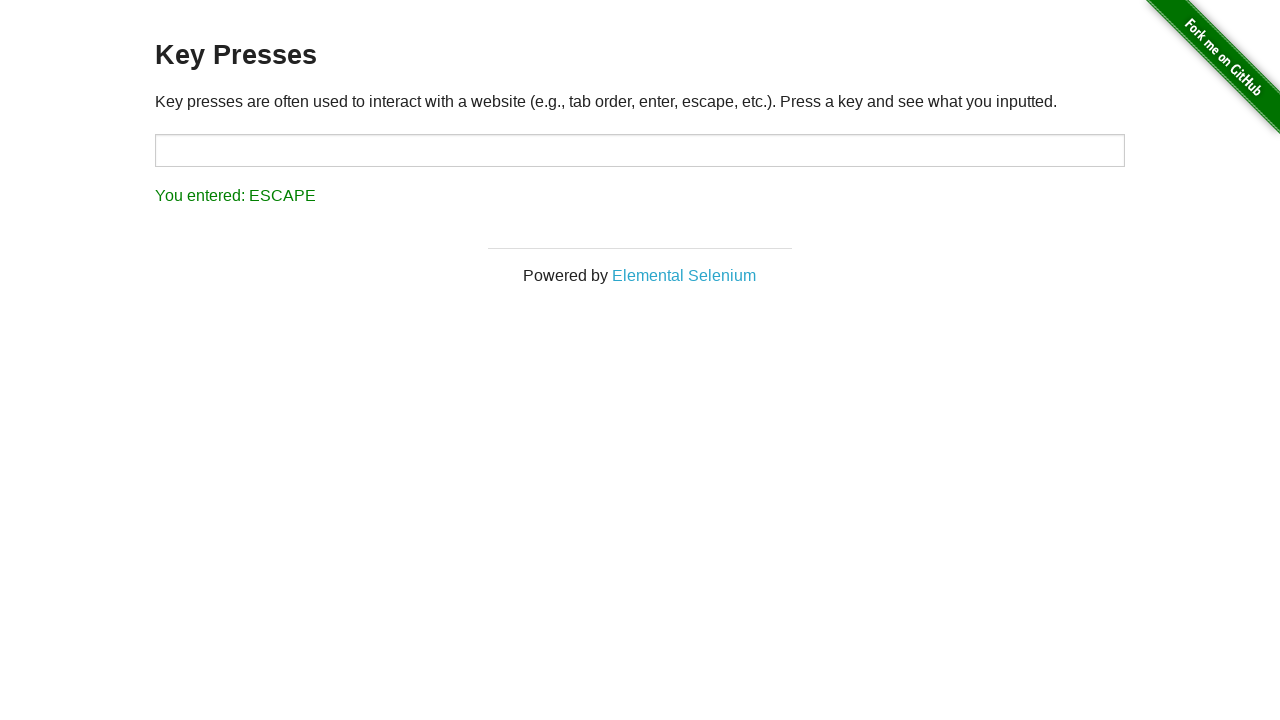

Pressed Space key on target element on #target
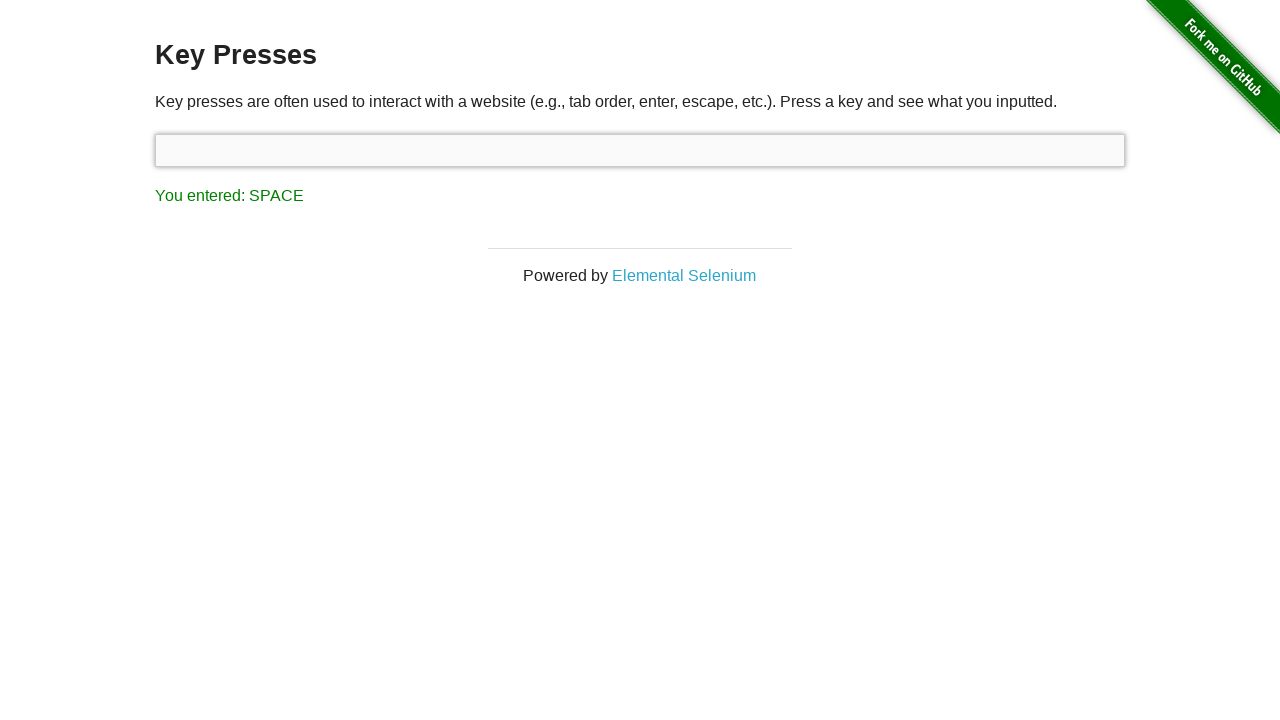

Result element loaded after Space key press
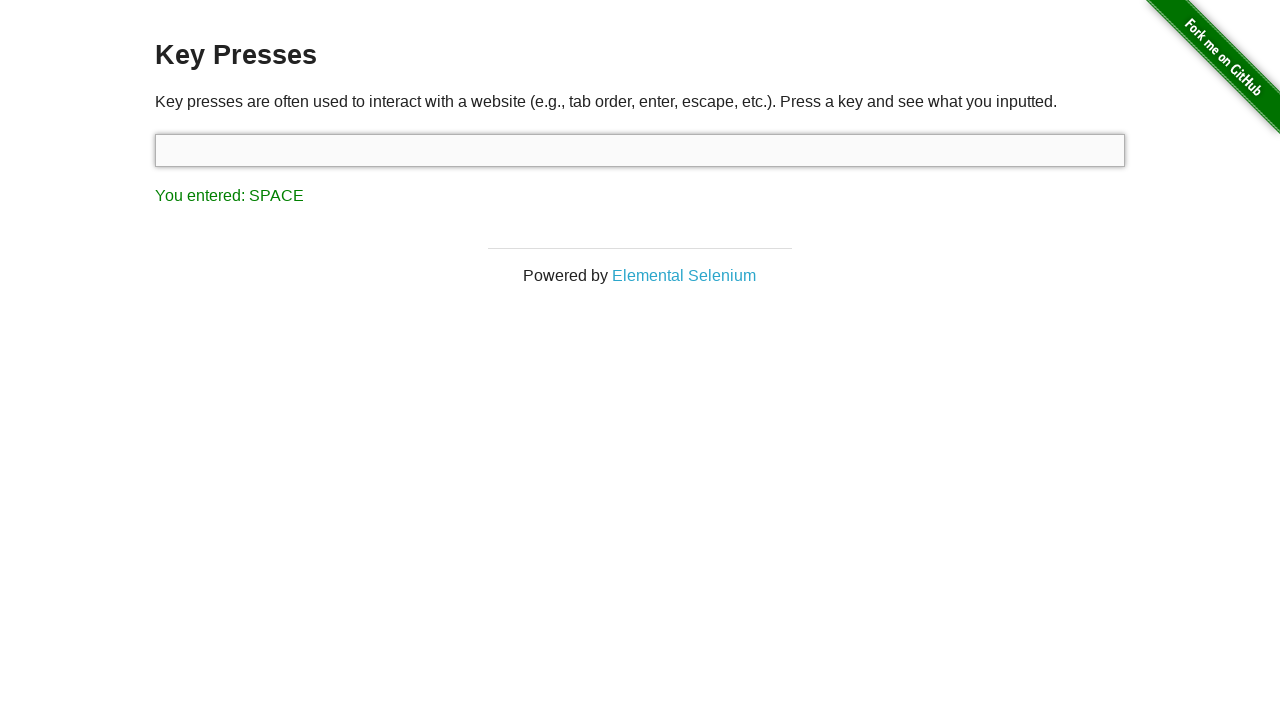

Verified result text shows 'You entered: SPACE'
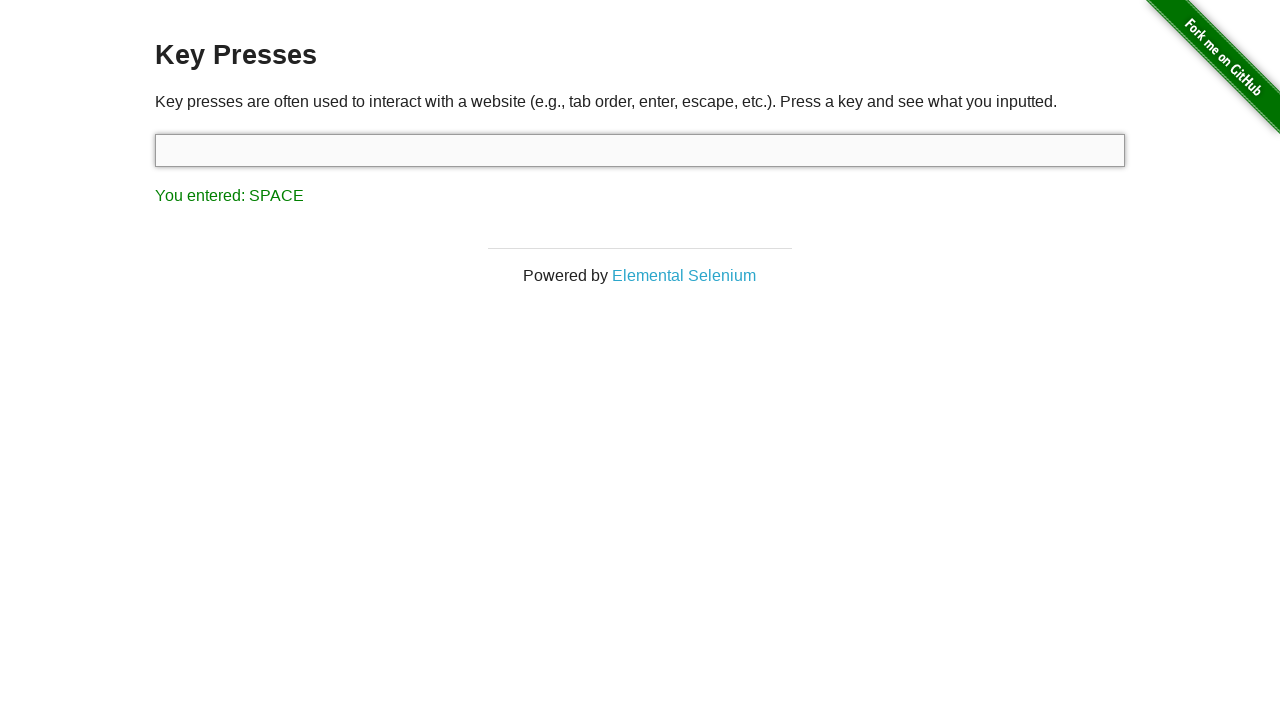

Pressed Left arrow key
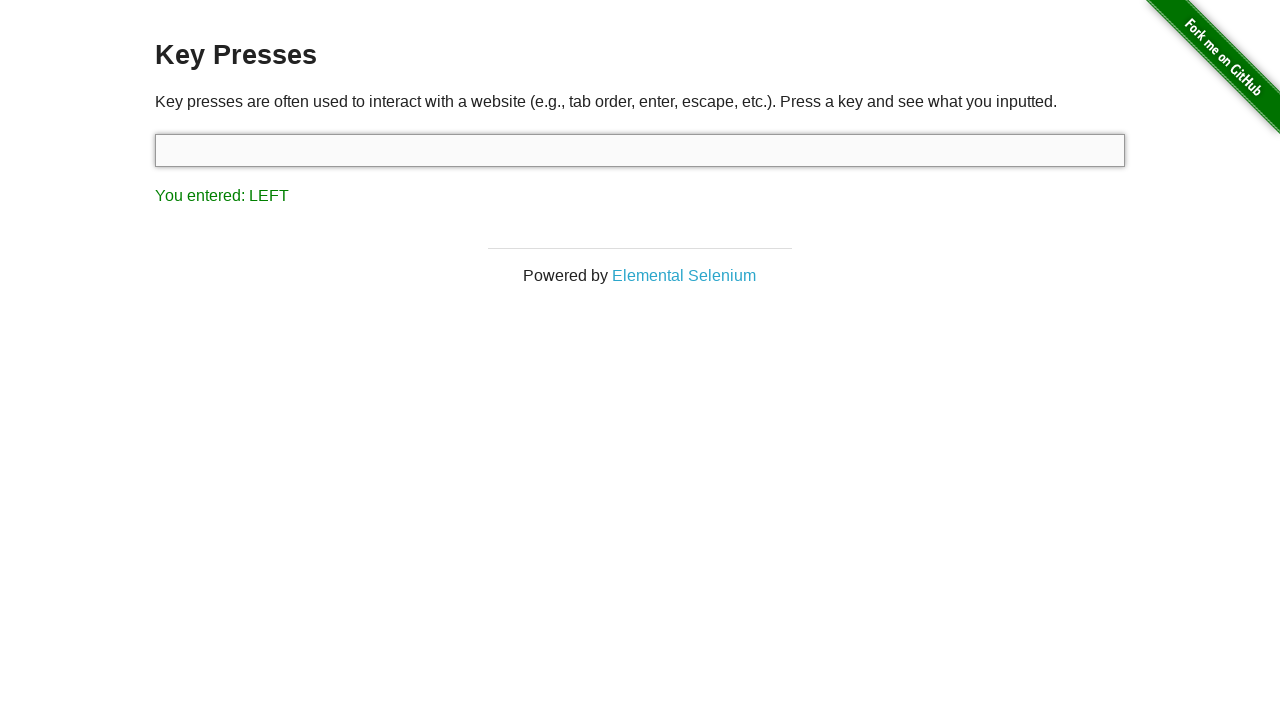

Verified result text shows 'You entered: LEFT'
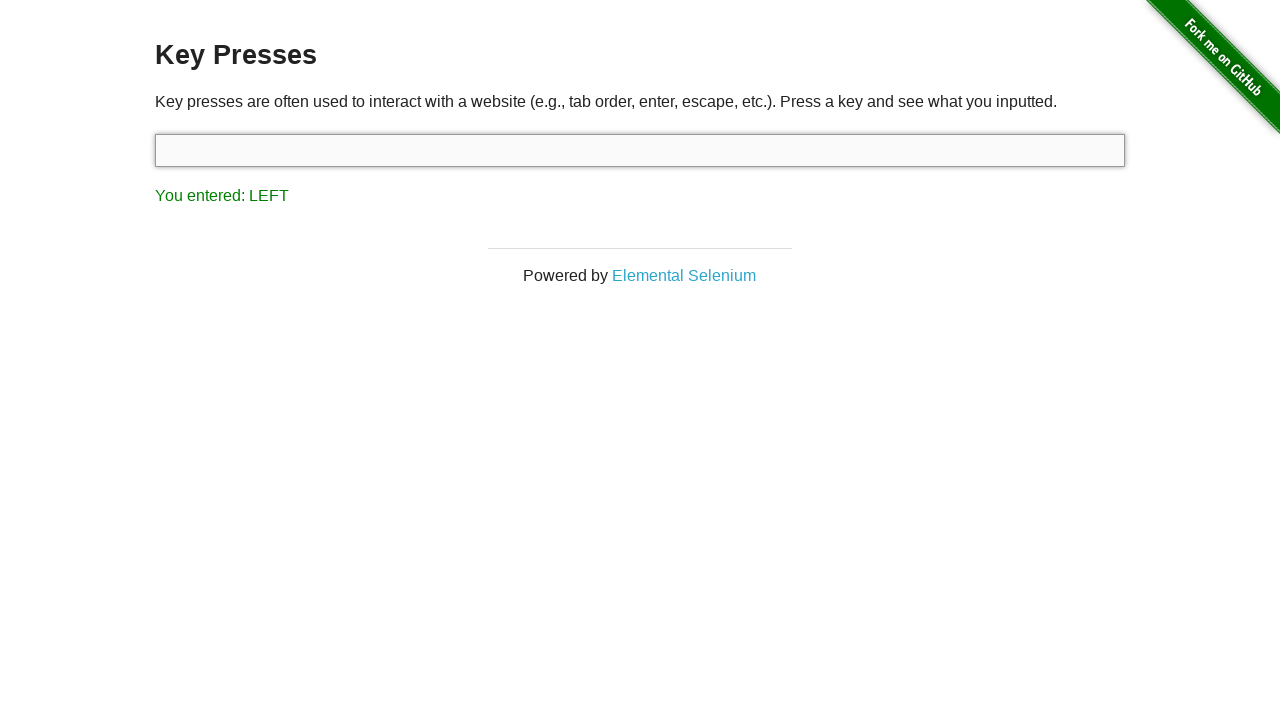

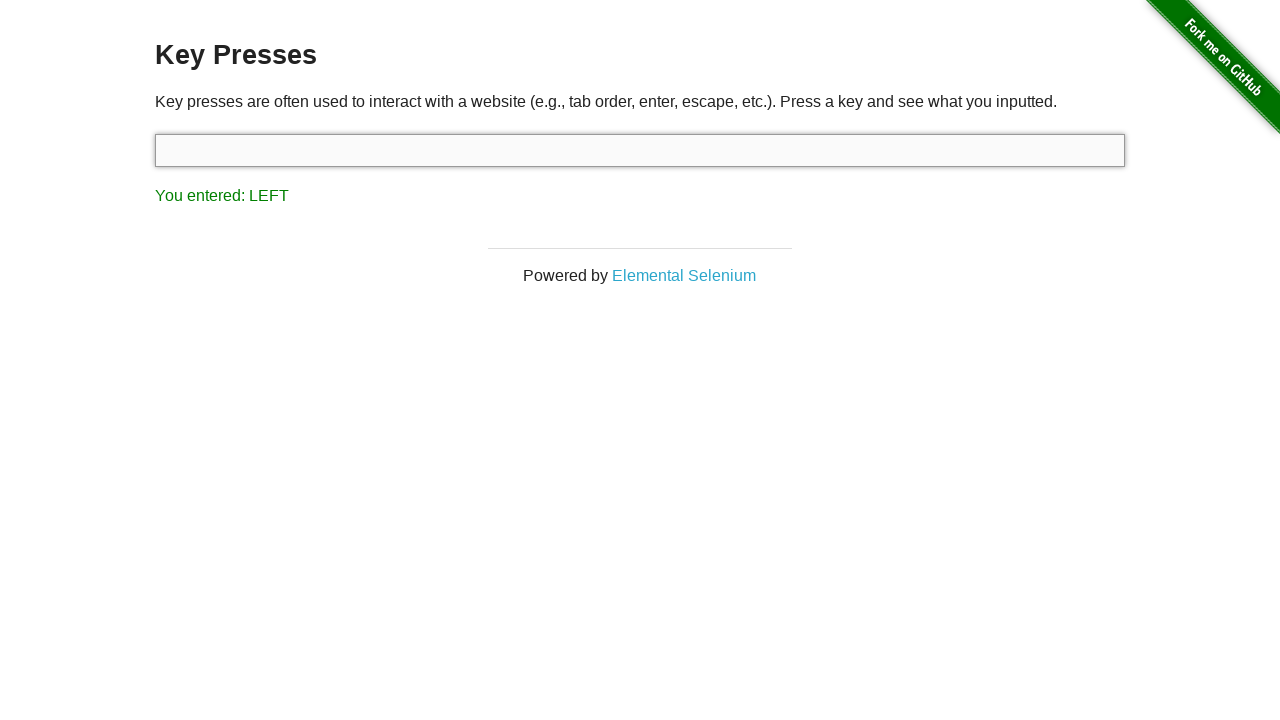